Tests different button click interactions including double-click, right-click (context click), and regular click, then verifies that corresponding messages appear on the page.

Starting URL: https://demoqa.com/buttons

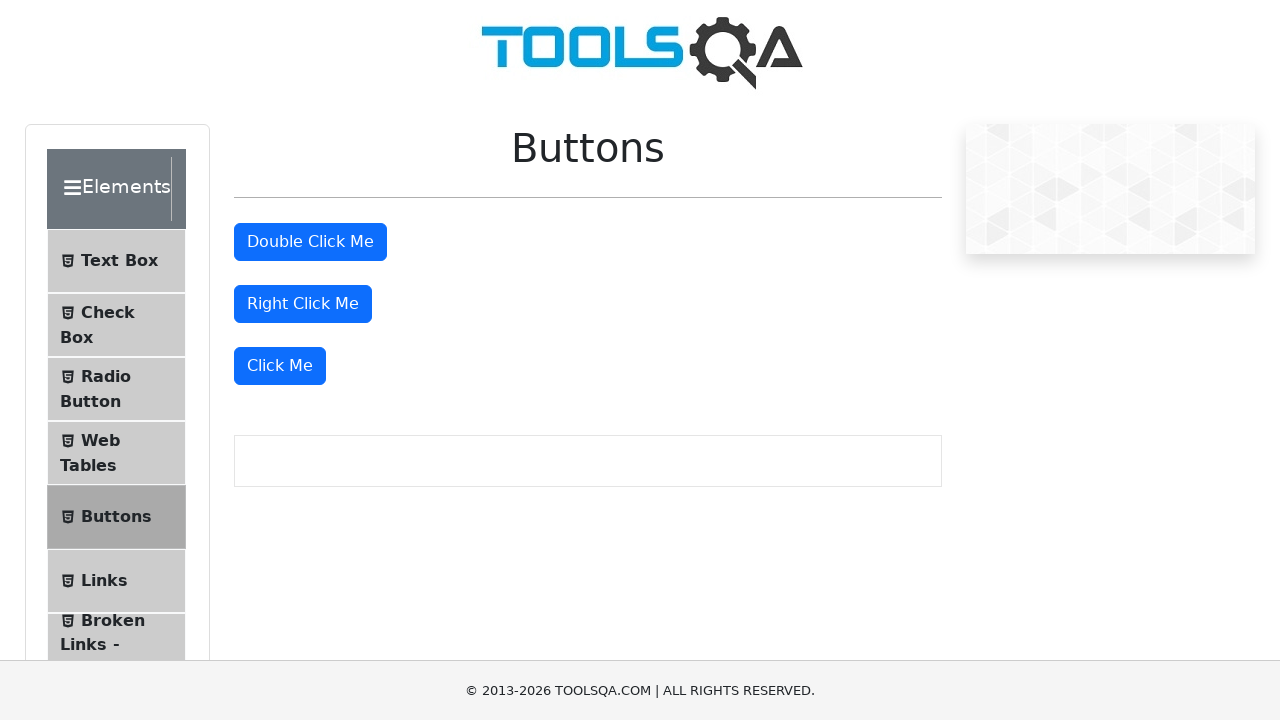

Double-clicked the 'Double Click Me' button at (310, 242) on xpath=//button[text()='Double Click Me']
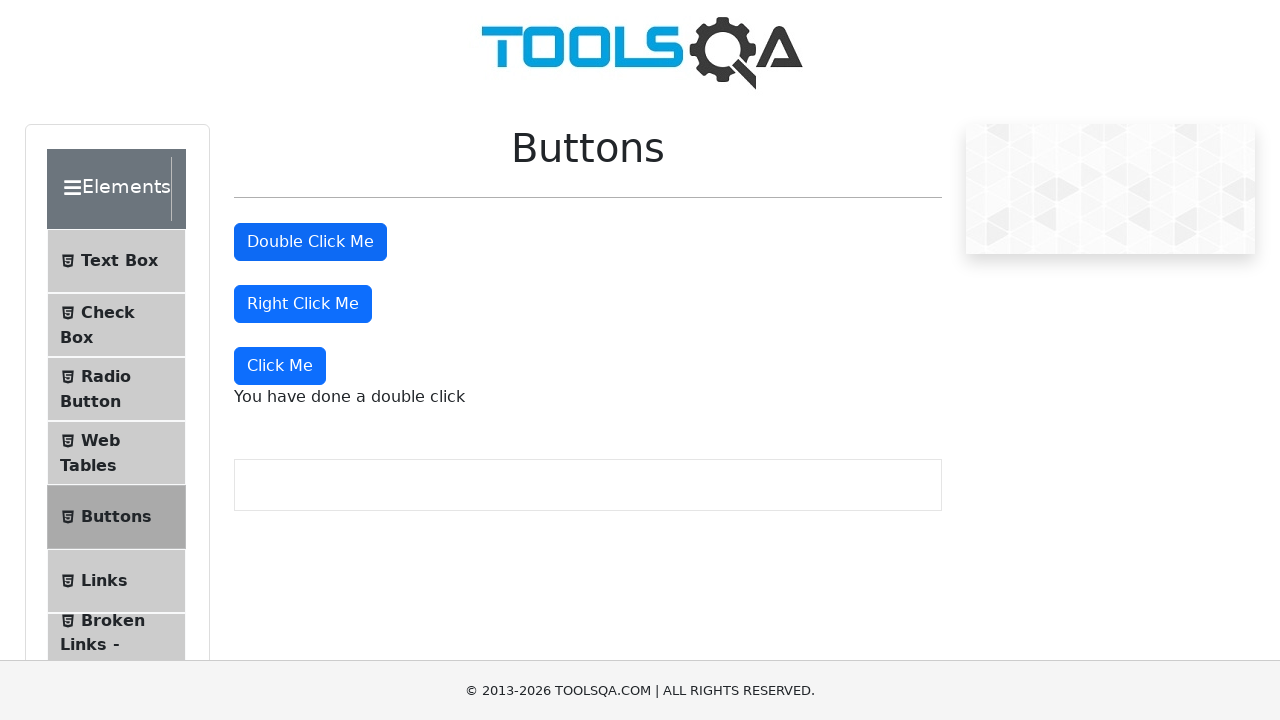

Right-clicked the 'Right Click Me' button at (303, 304) on xpath=//button[text()='Right Click Me']
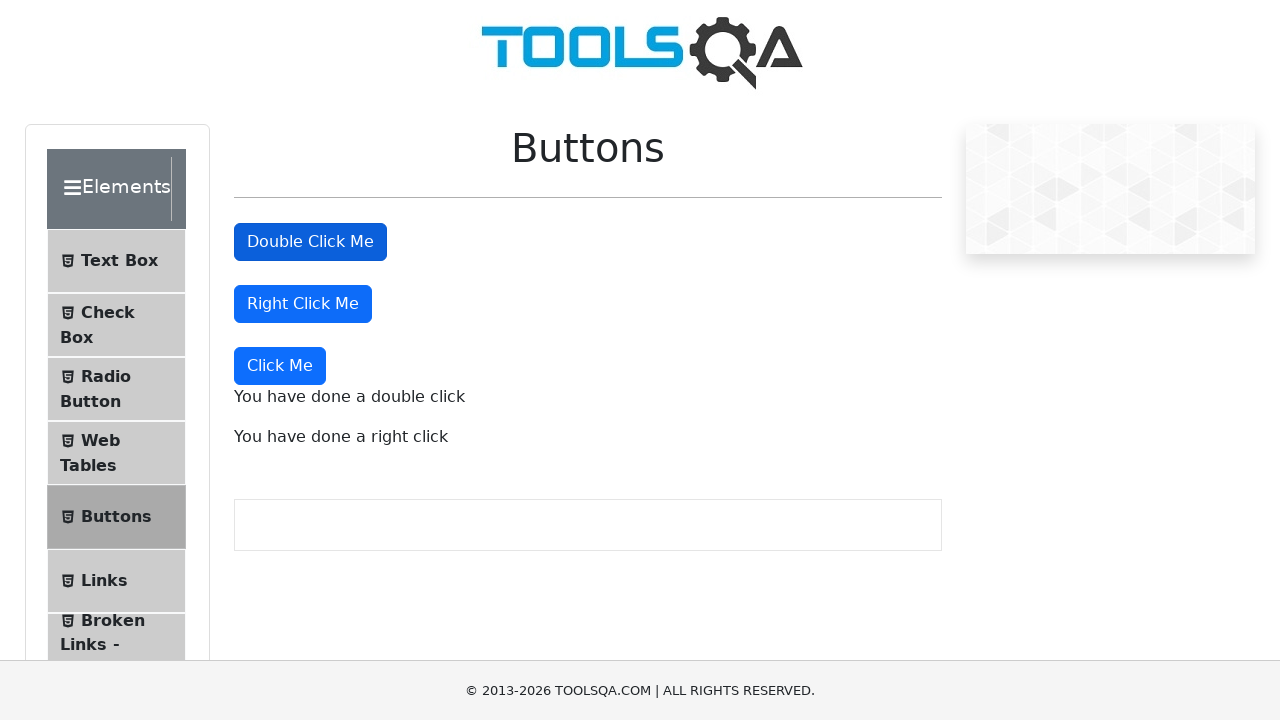

Clicked the 'Click Me' button at (280, 366) on xpath=//button[text()='Click Me']
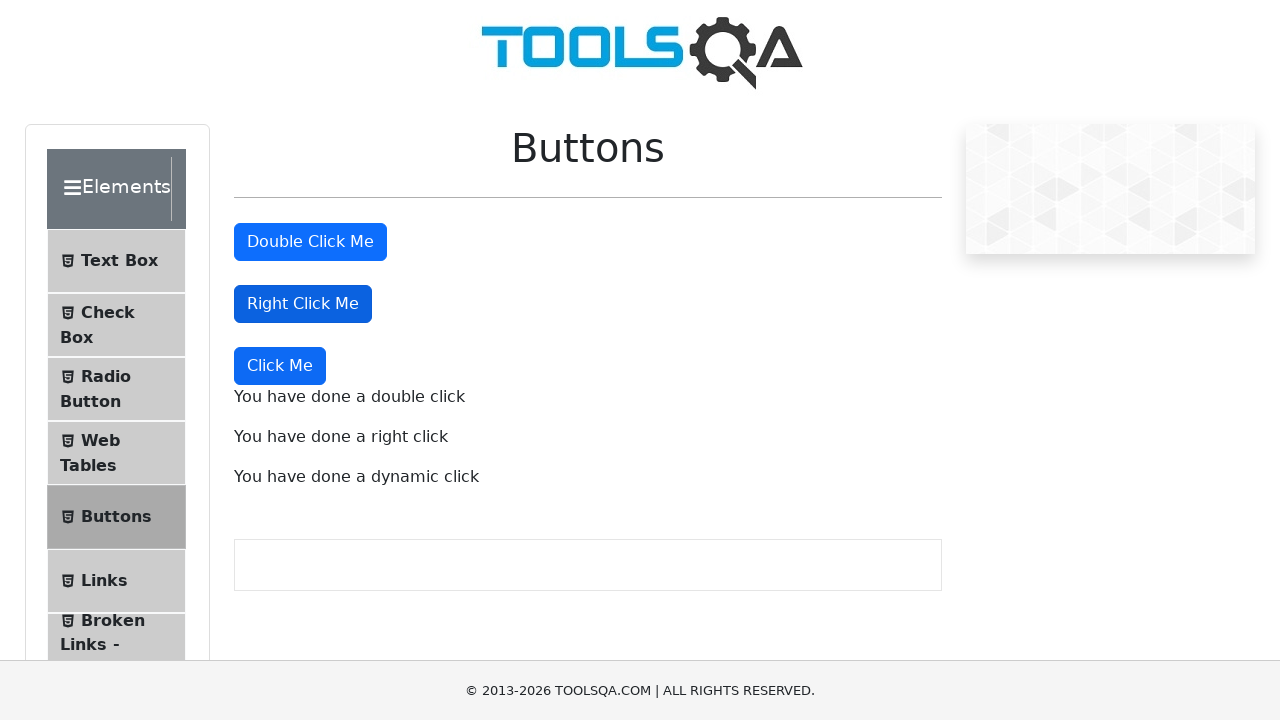

Verified double-click message appeared
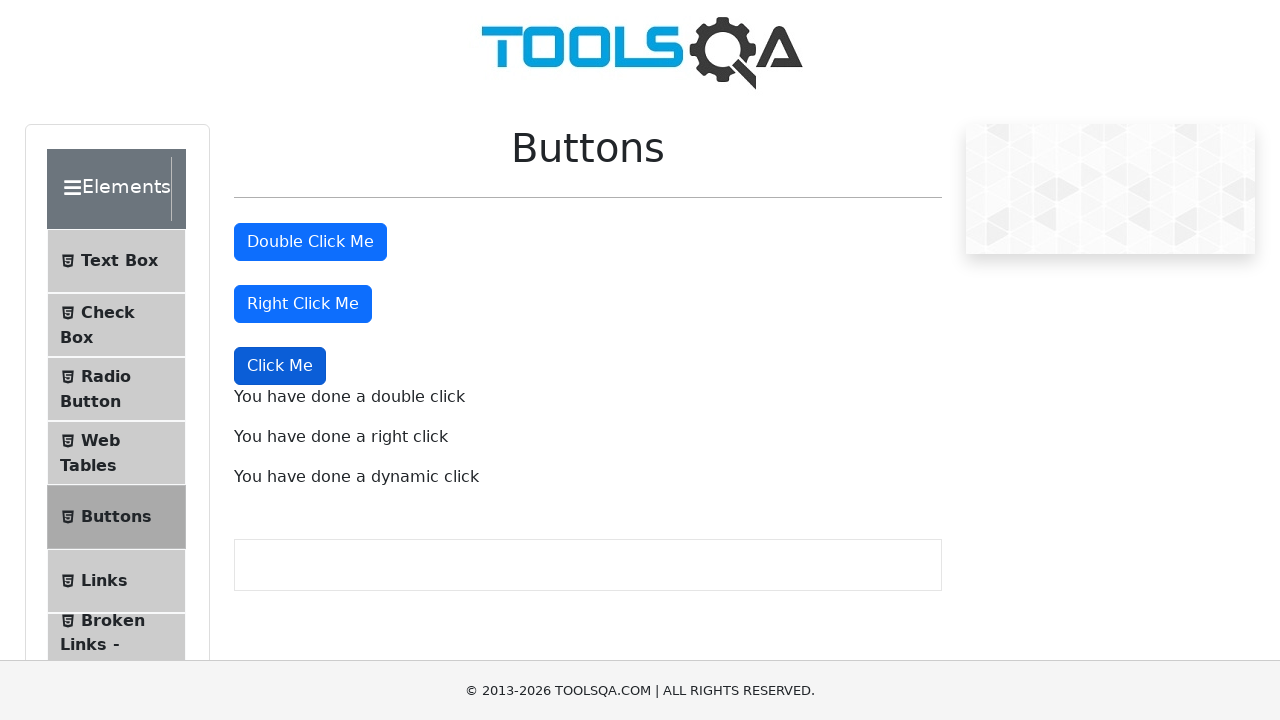

Verified right-click message appeared
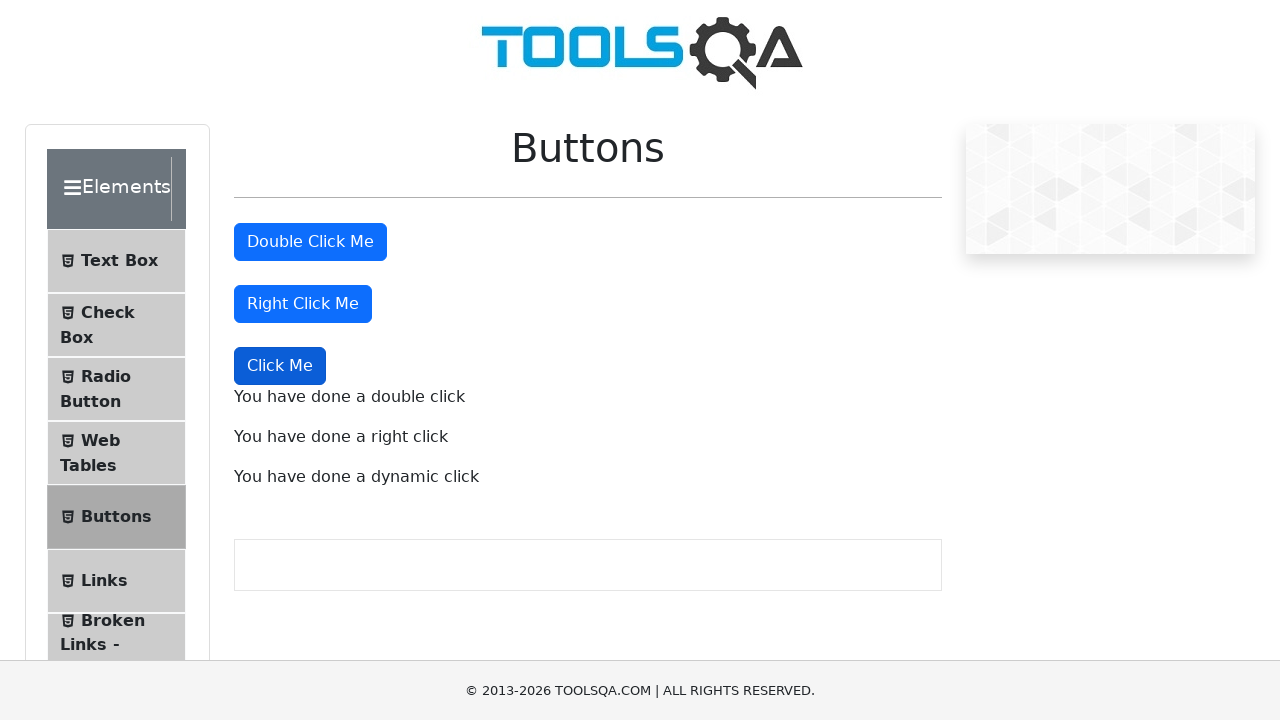

Verified regular click message appeared
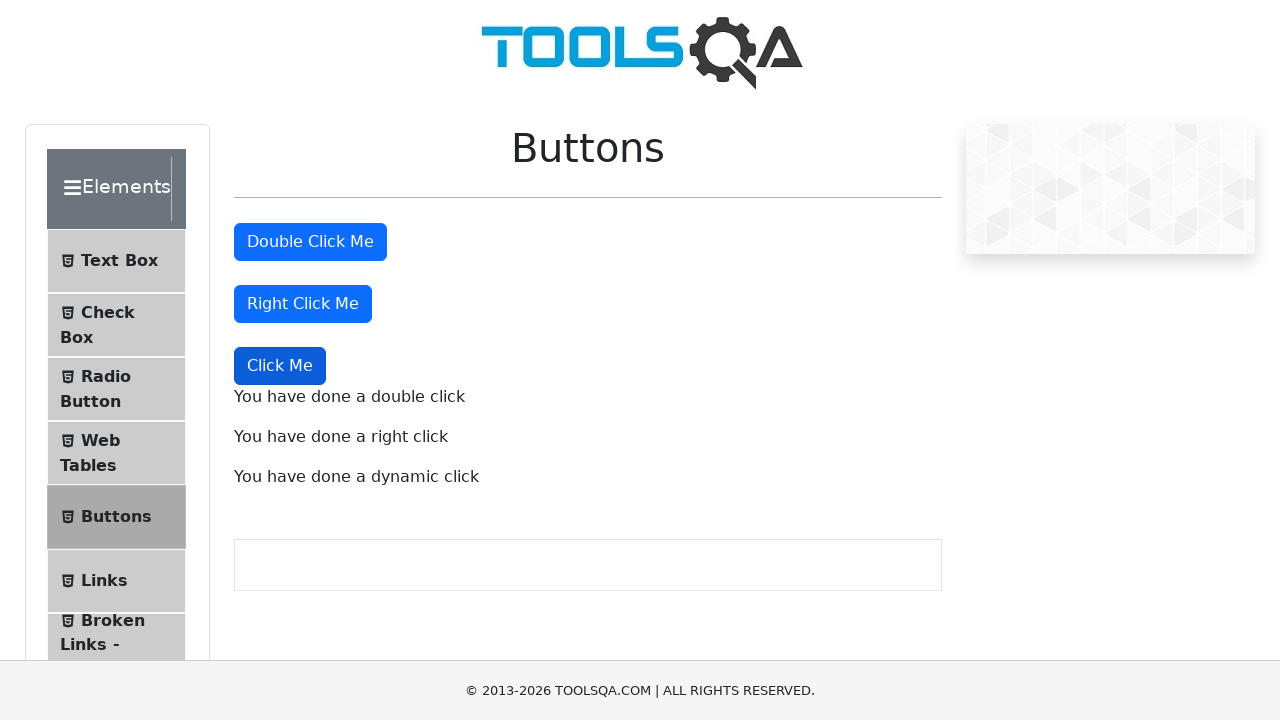

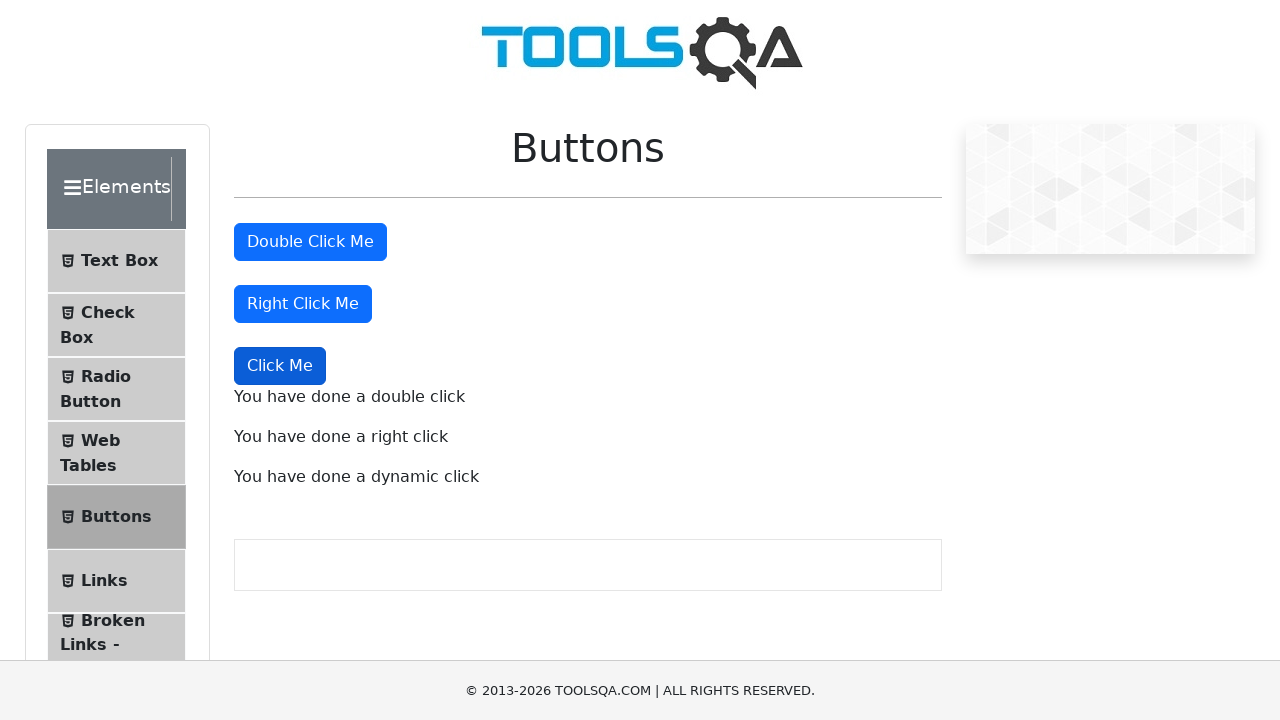